Navigates to the Test Cases page and verifies the heading is visible.

Starting URL: https://automationexercise.com/

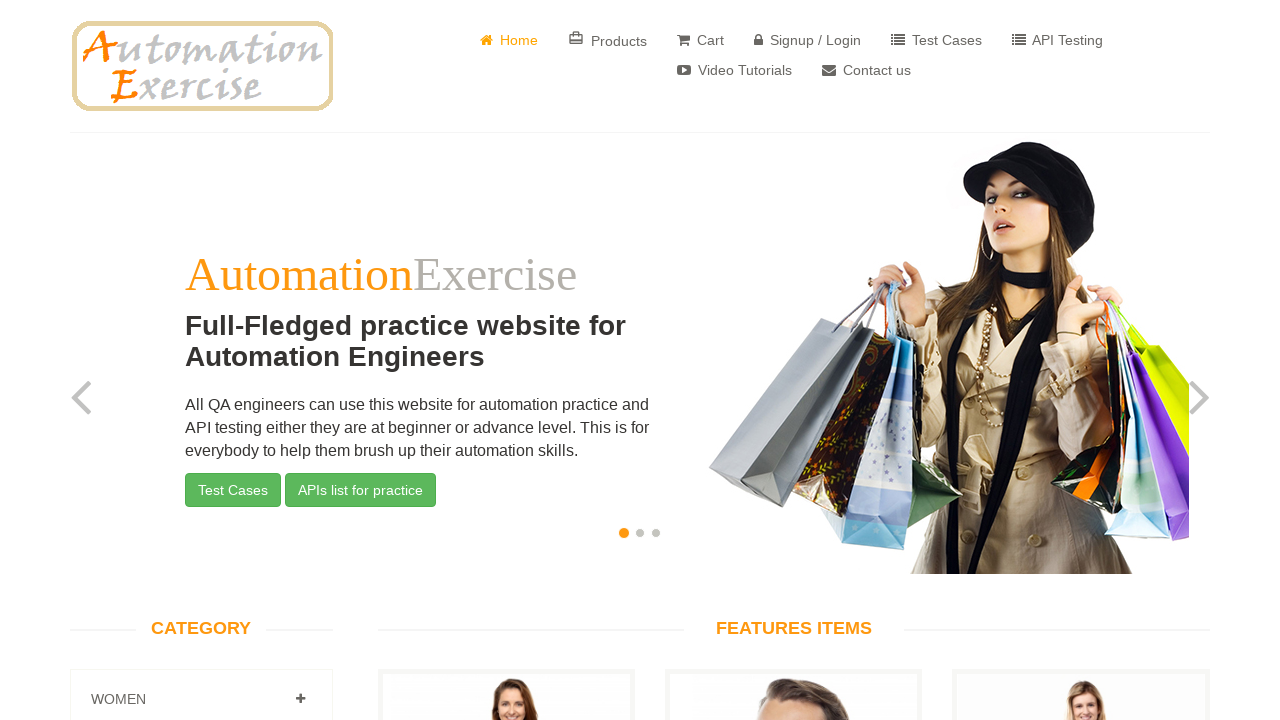

Clicked on Test Cases link at (936, 40) on a:has-text(' Test Cases')
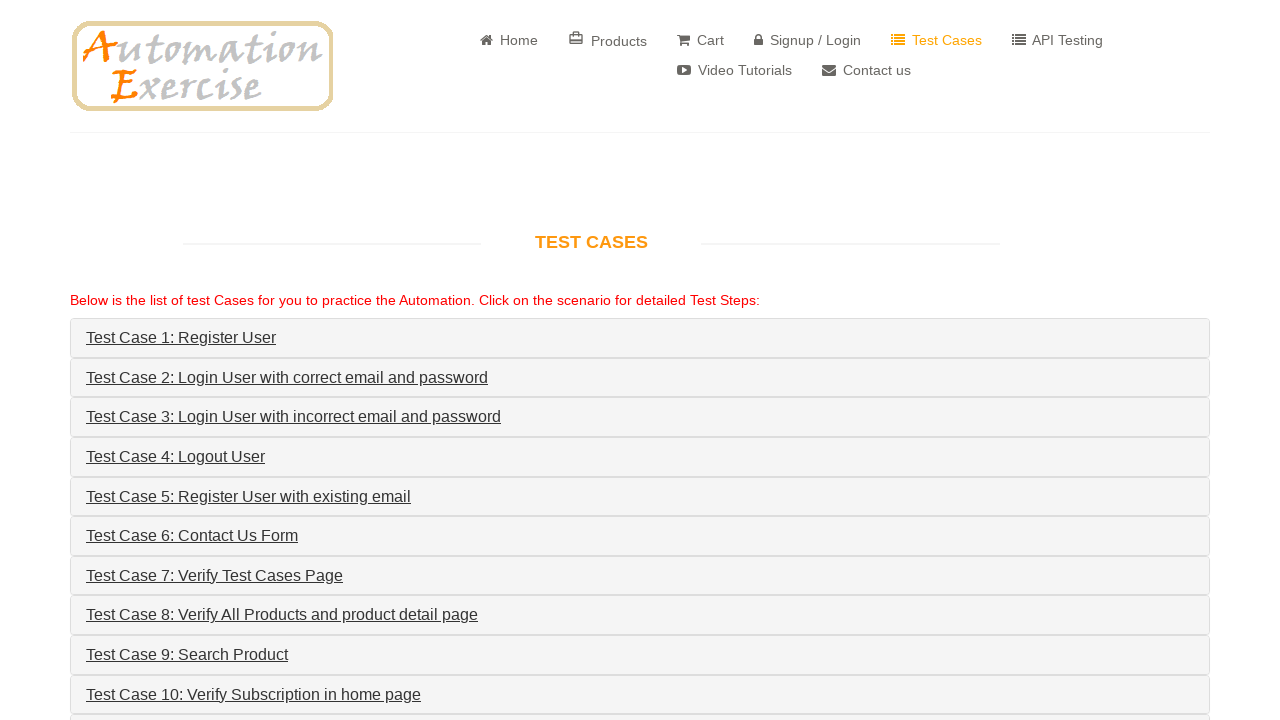

Test Cases heading is visible
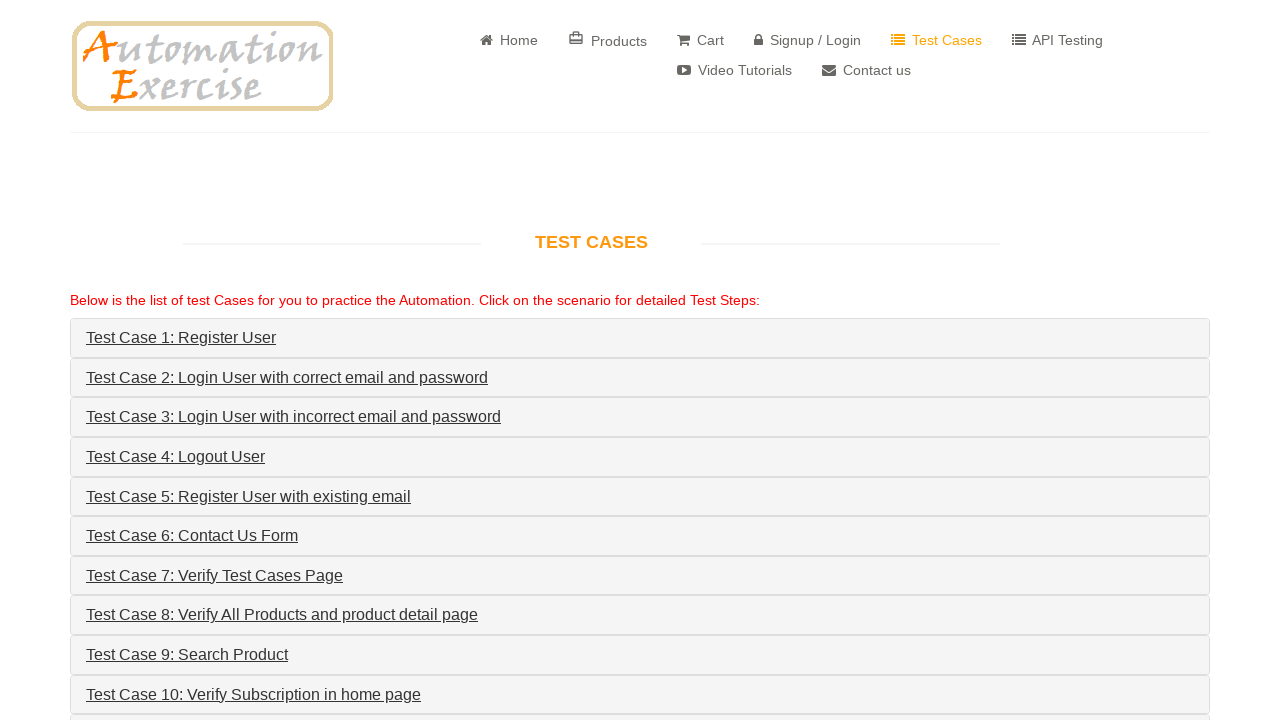

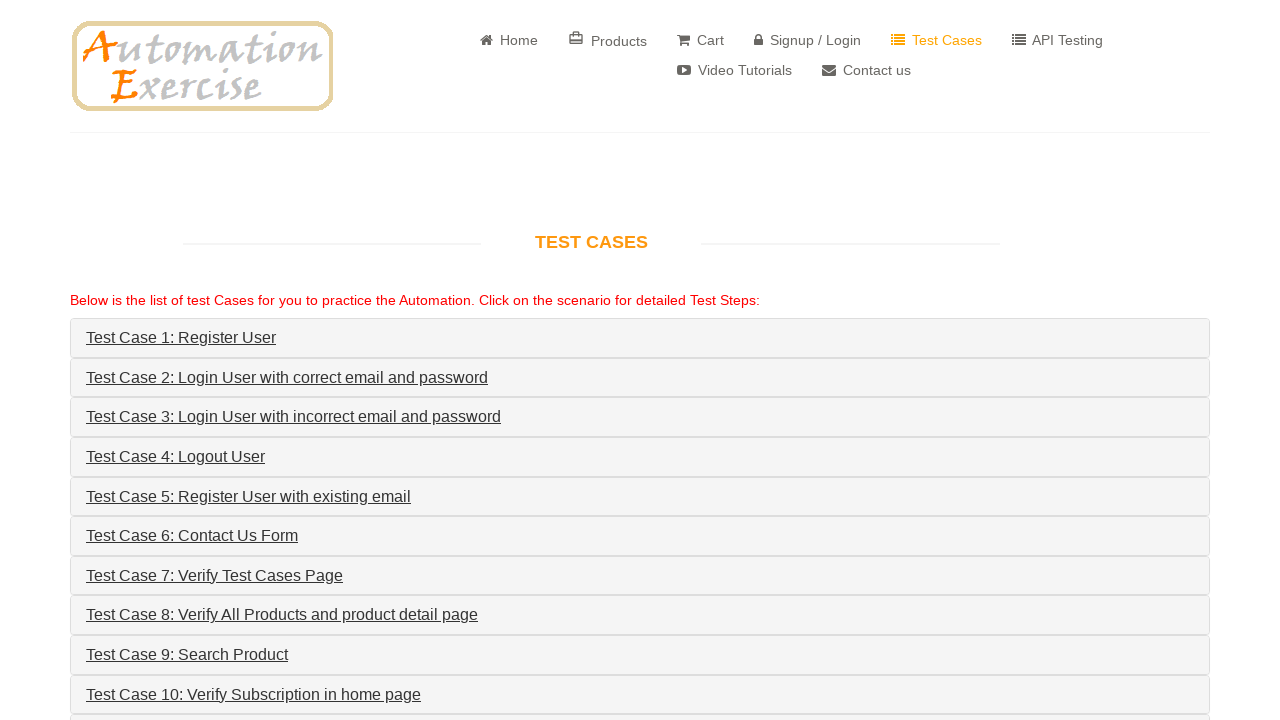